Navigates to the OrangeHRM demo site and verifies the page loads by checking the page title is accessible.

Starting URL: https://opensource-demo.orangehrmlive.com/

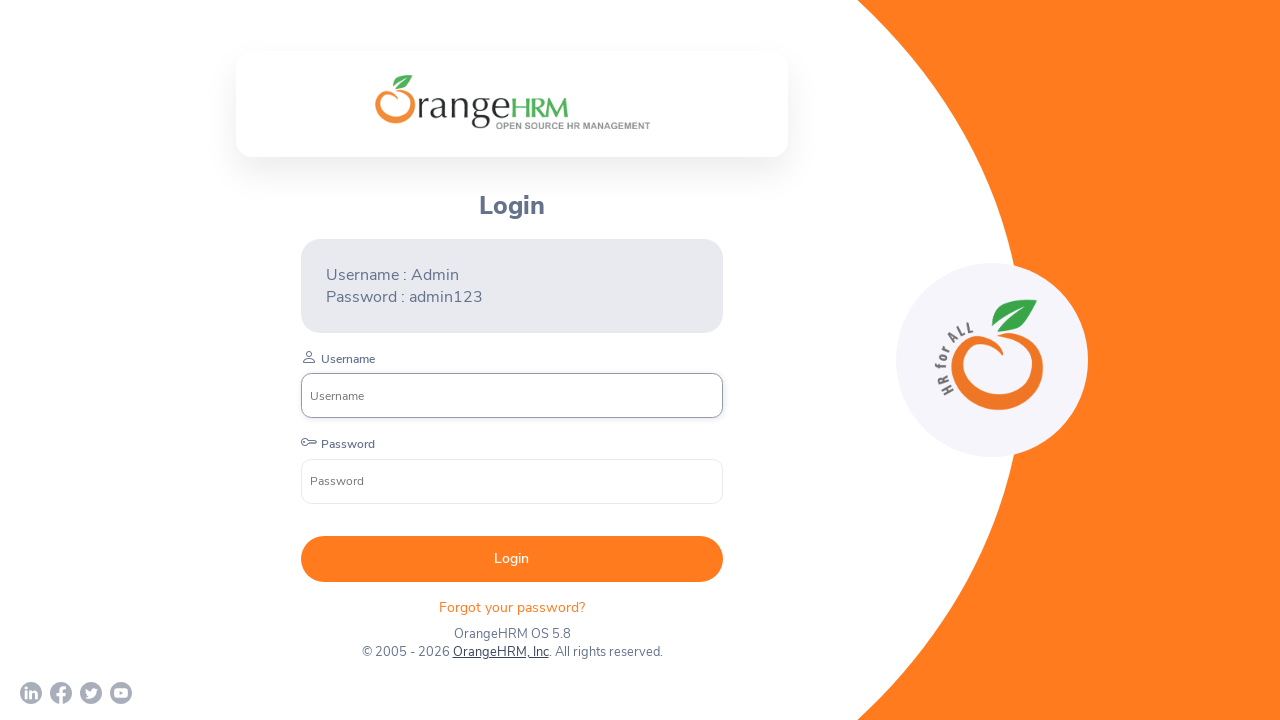

Waited for page to reach domcontentloaded state
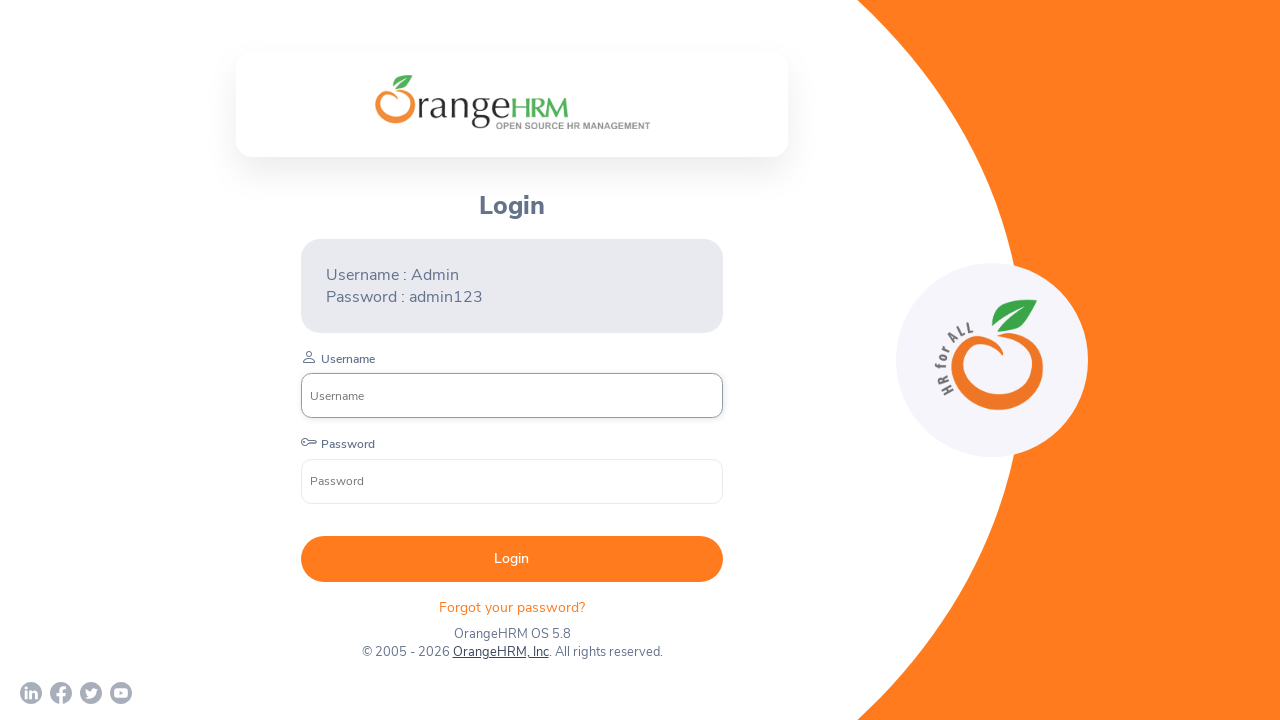

Retrieved page title
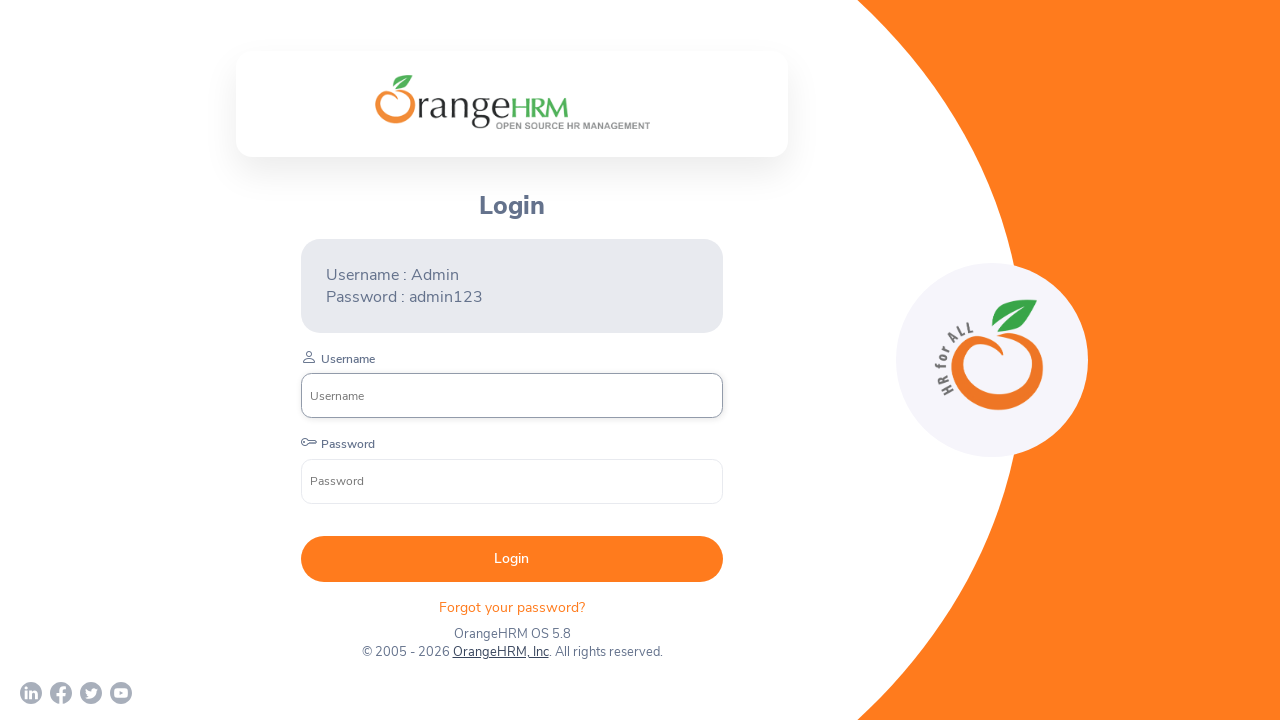

Verified page title is not empty
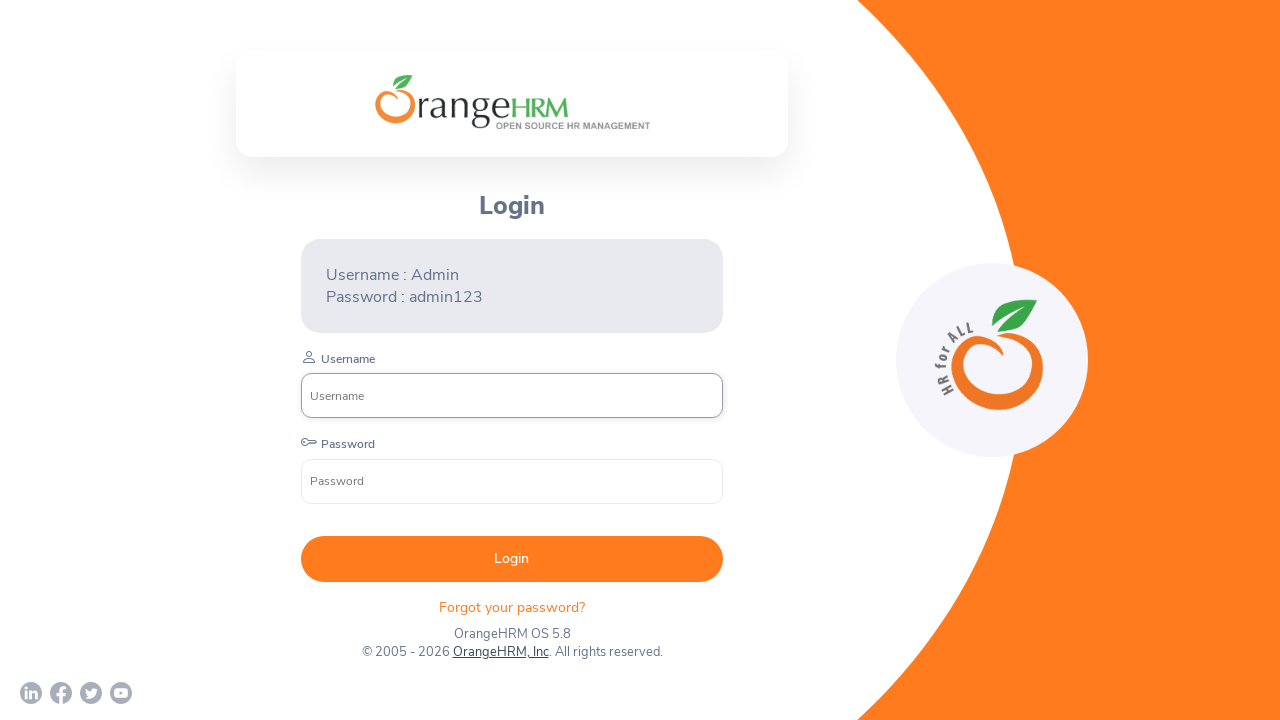

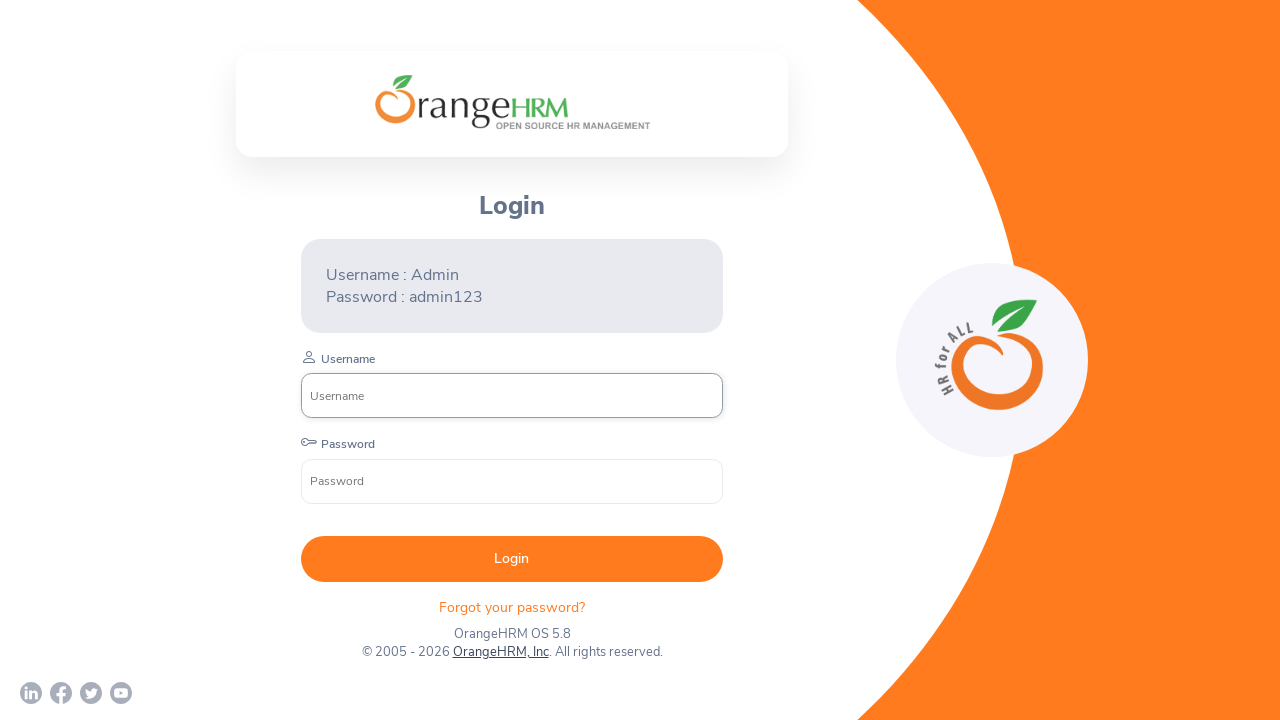